Tests un-marking items as complete by unchecking their checkboxes

Starting URL: https://demo.playwright.dev/todomvc

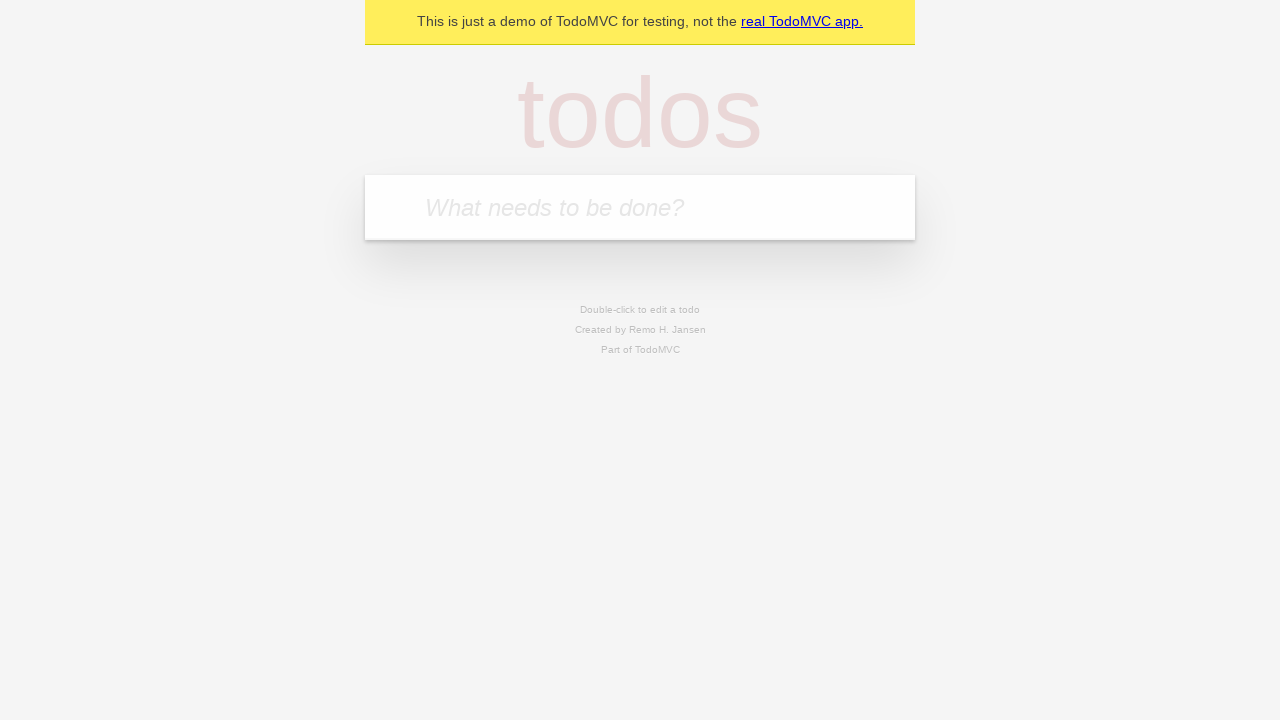

Filled todo input with 'buy some cheese' on internal:attr=[placeholder="What needs to be done?"i]
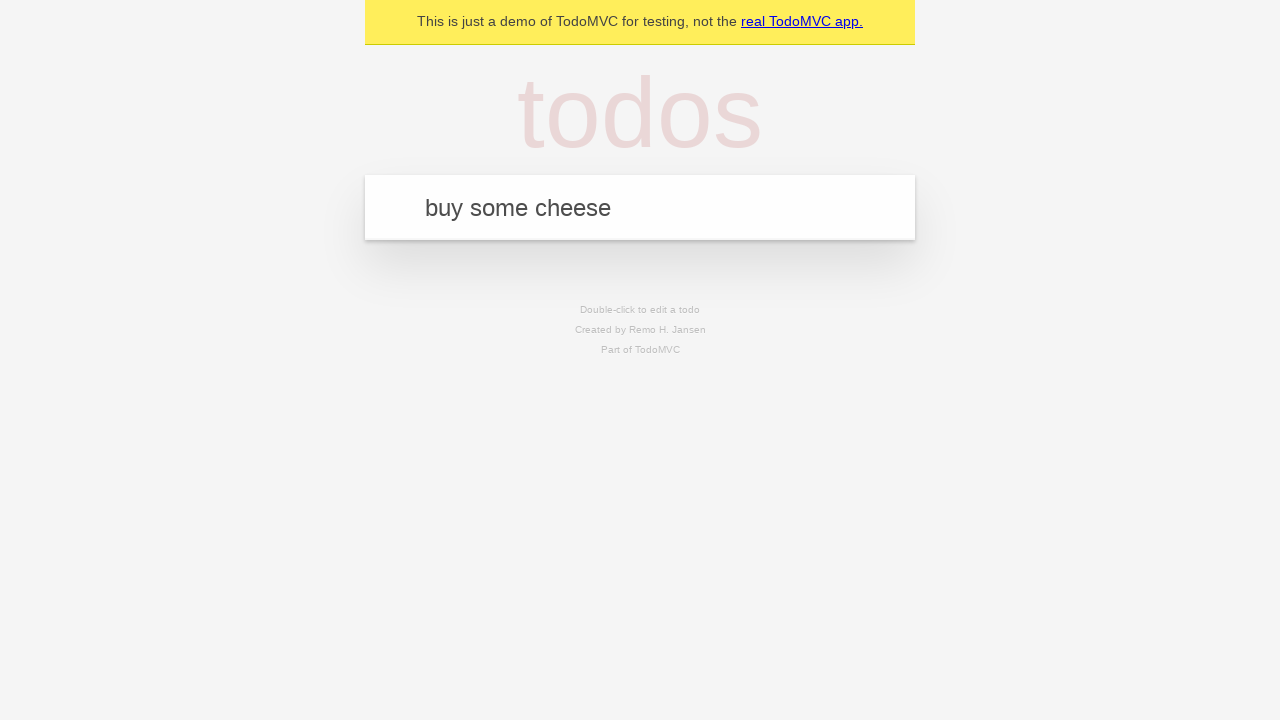

Pressed Enter to create todo item 'buy some cheese' on internal:attr=[placeholder="What needs to be done?"i]
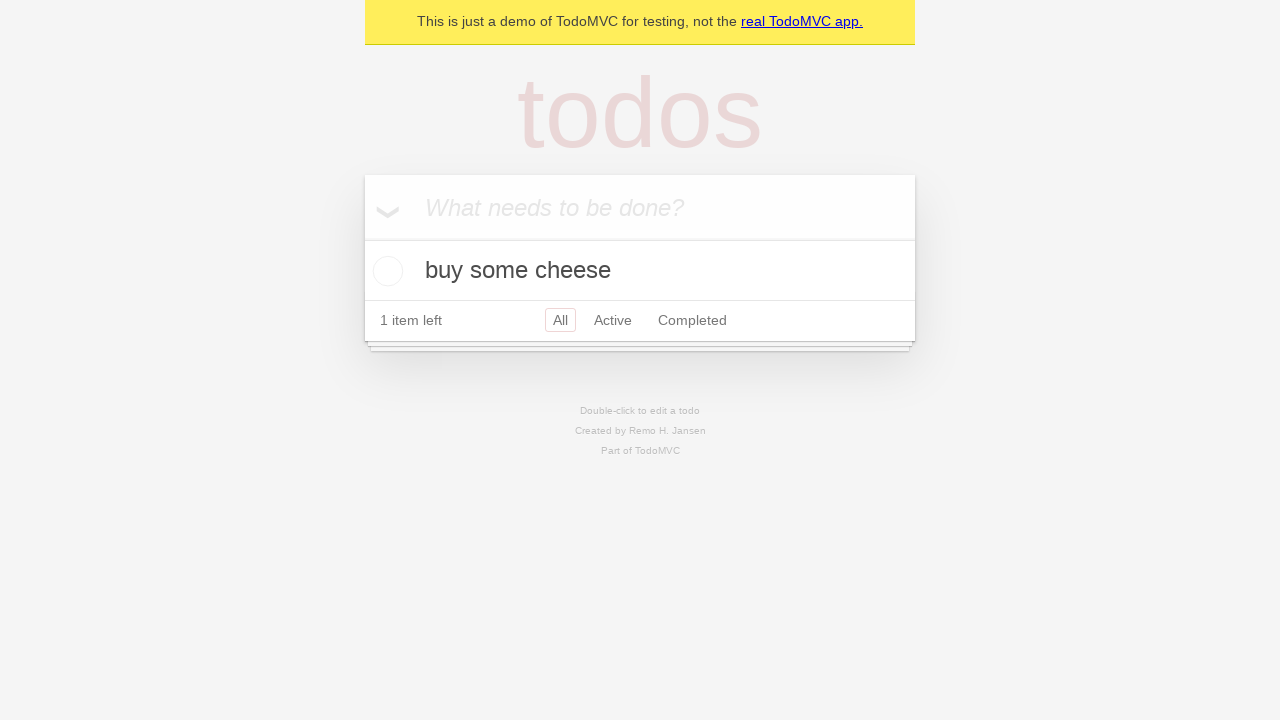

Filled todo input with 'feed the cat' on internal:attr=[placeholder="What needs to be done?"i]
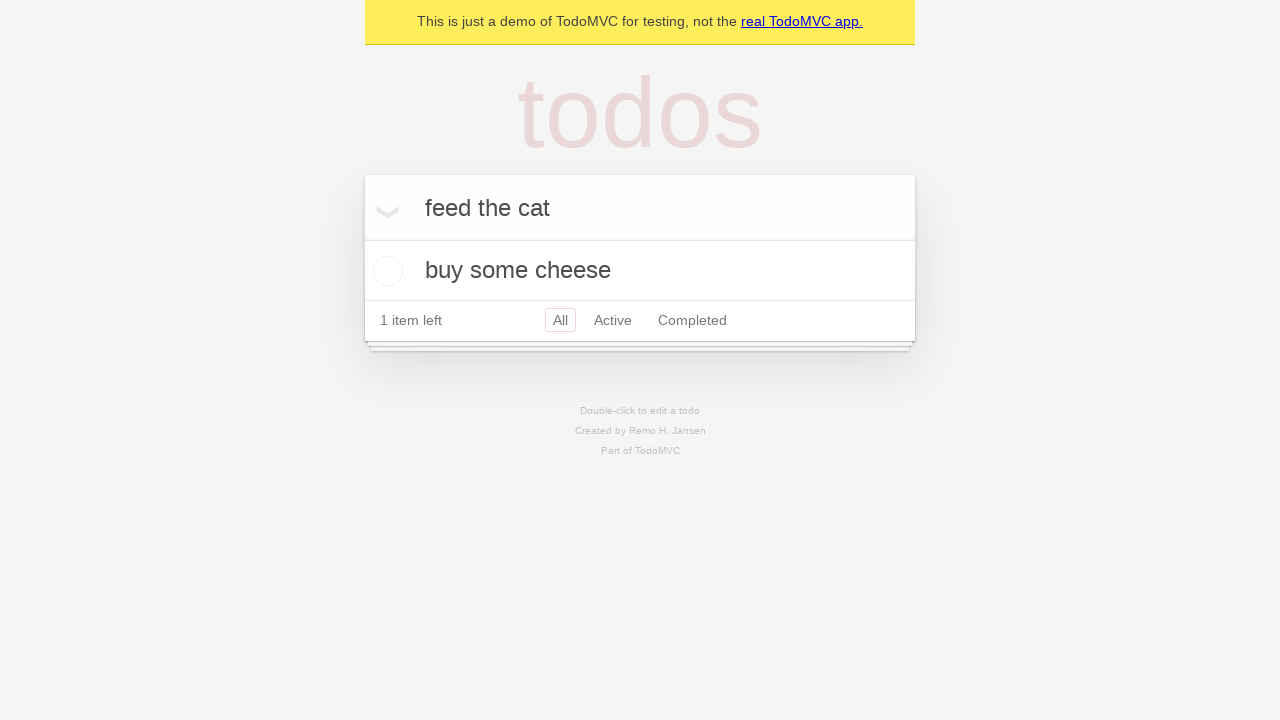

Pressed Enter to create todo item 'feed the cat' on internal:attr=[placeholder="What needs to be done?"i]
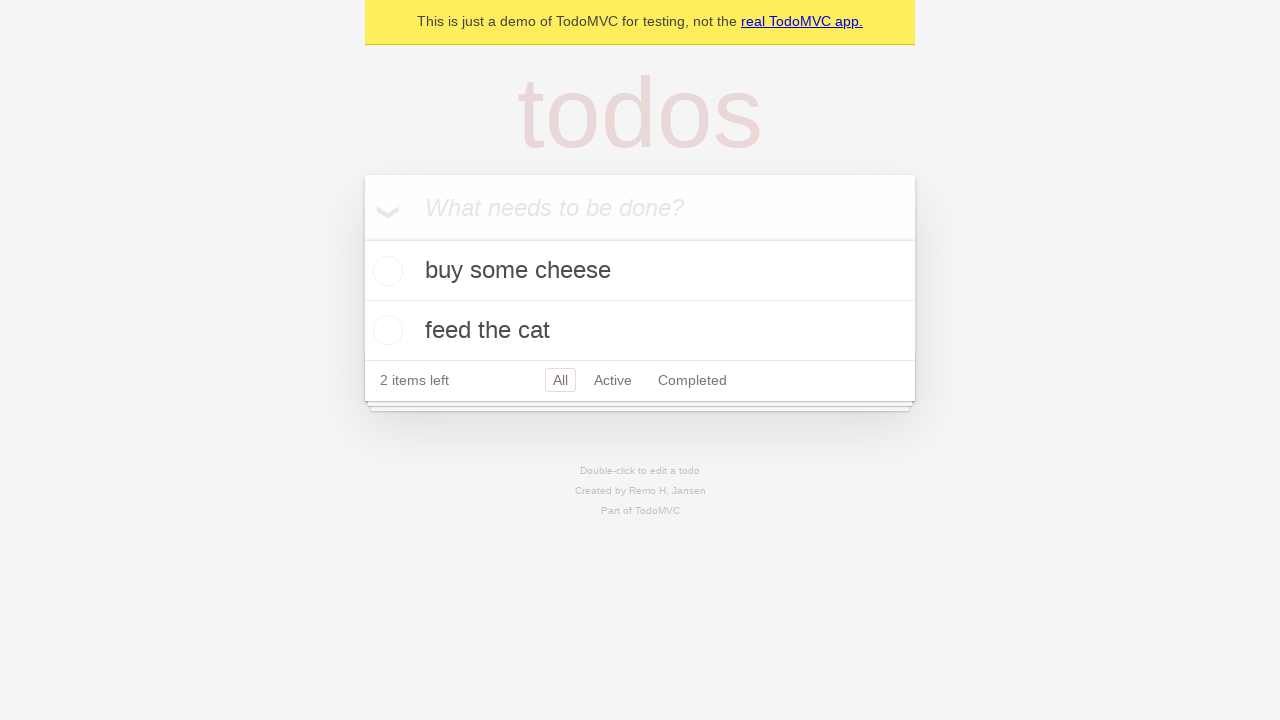

Checked the first todo item at (385, 271) on internal:testid=[data-testid="todo-item"s] >> nth=0 >> internal:role=checkbox
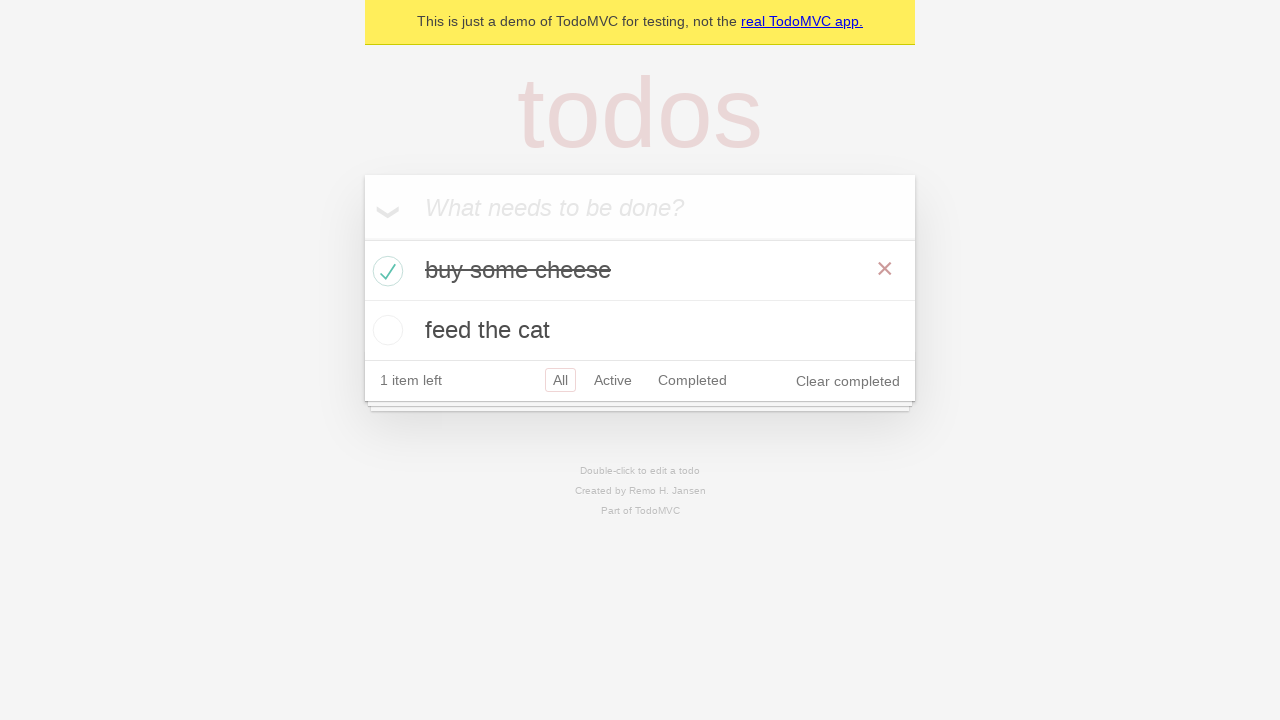

Unchecked the first todo item to mark it as incomplete at (385, 271) on internal:testid=[data-testid="todo-item"s] >> nth=0 >> internal:role=checkbox
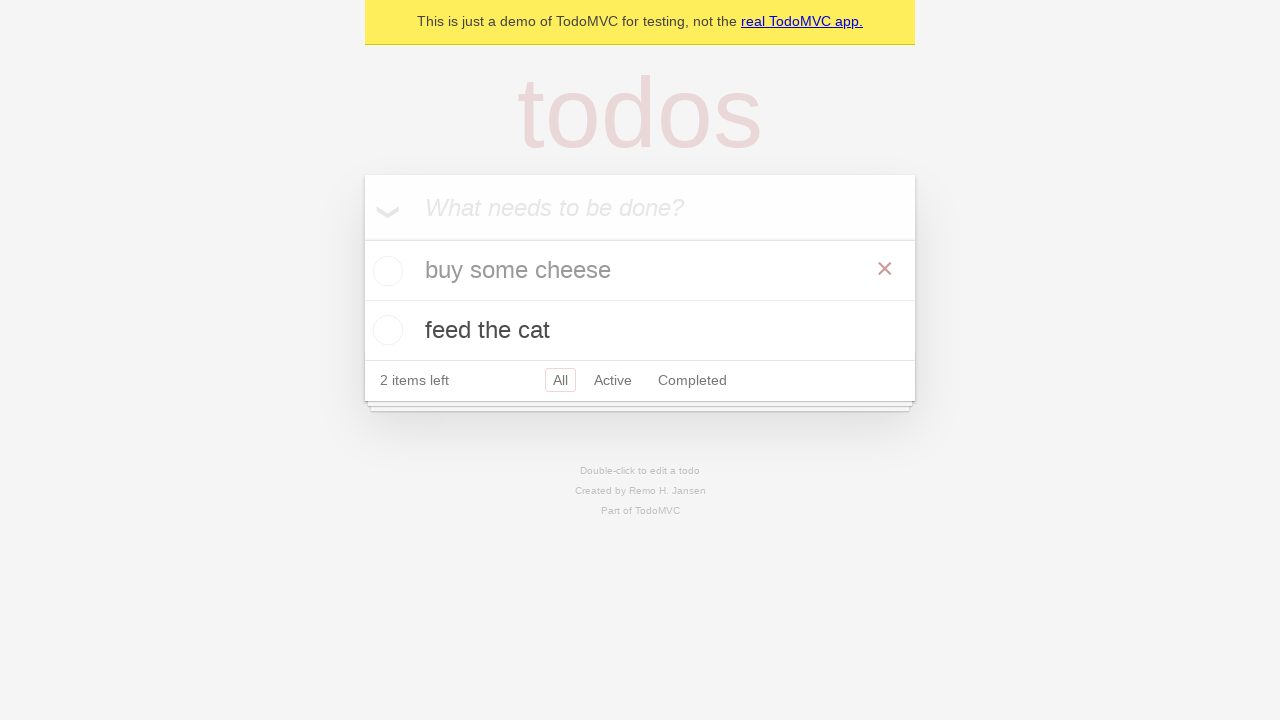

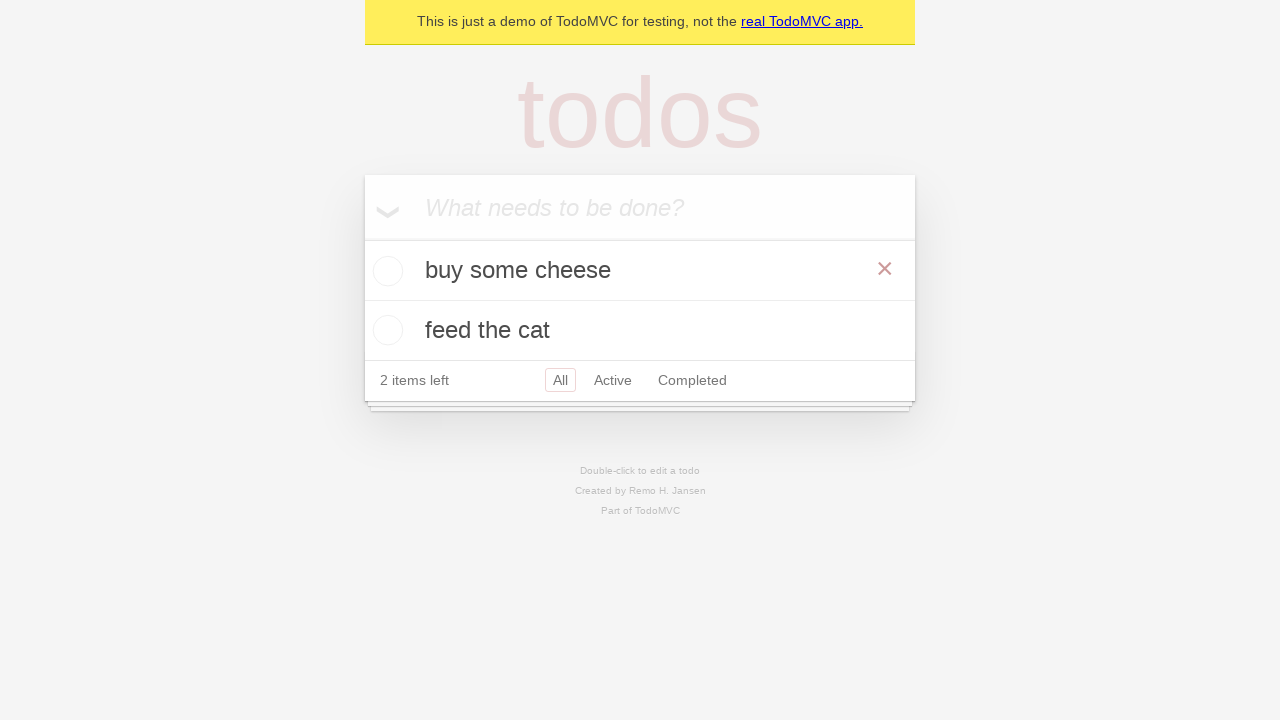